Clicks on a navigation link with href "#description" on a GitHub Pages site

Starting URL: https://zdravmir.github.io/

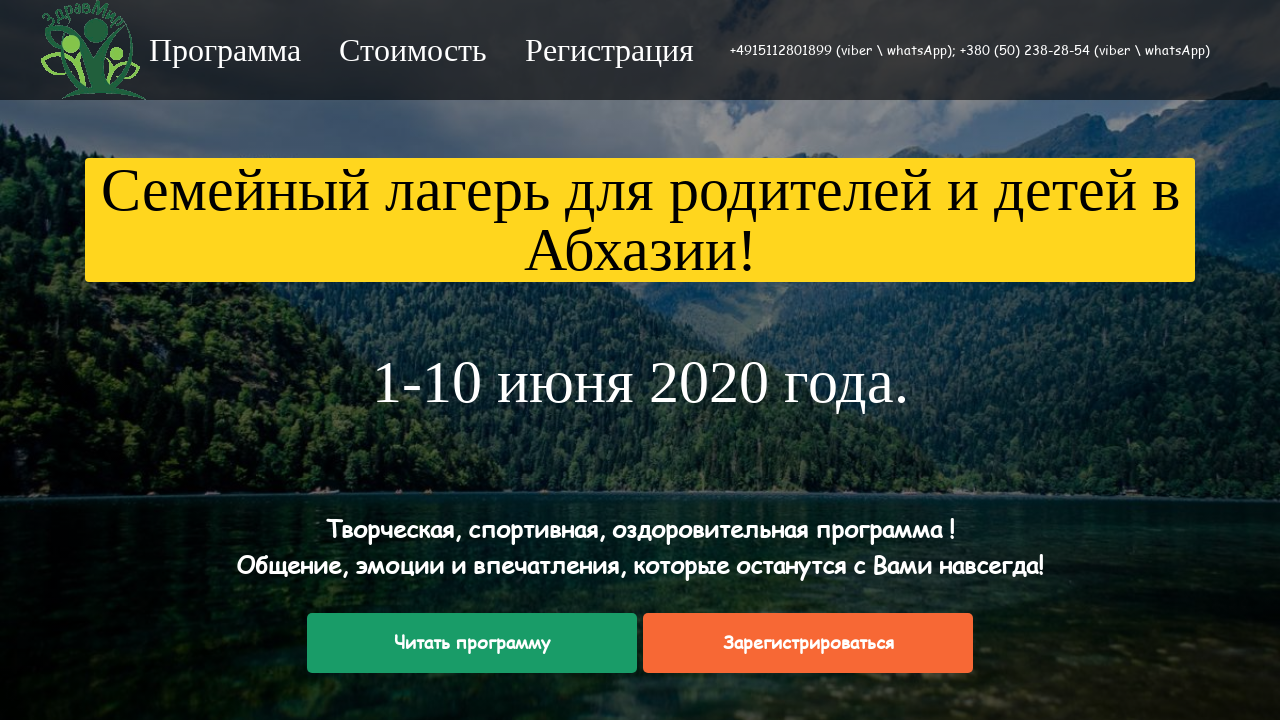

Clicked on navigation link with href '#description' at (228, 50) on a[href="#description"]
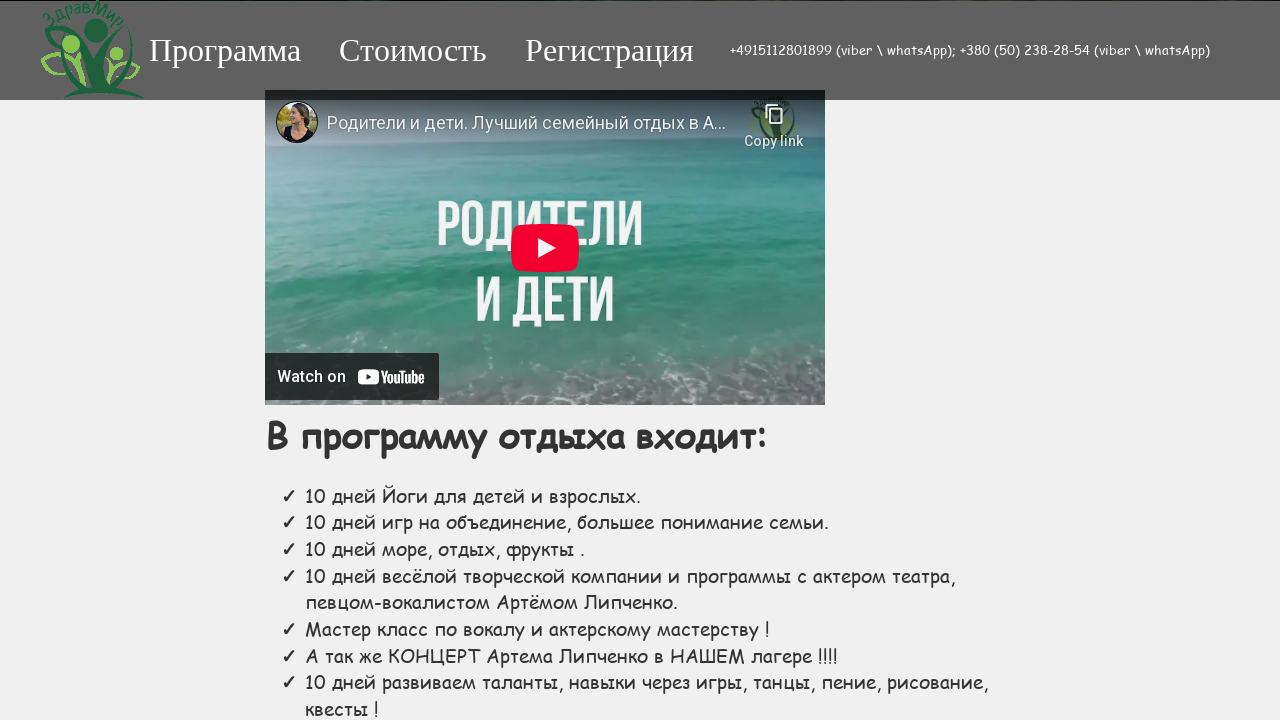

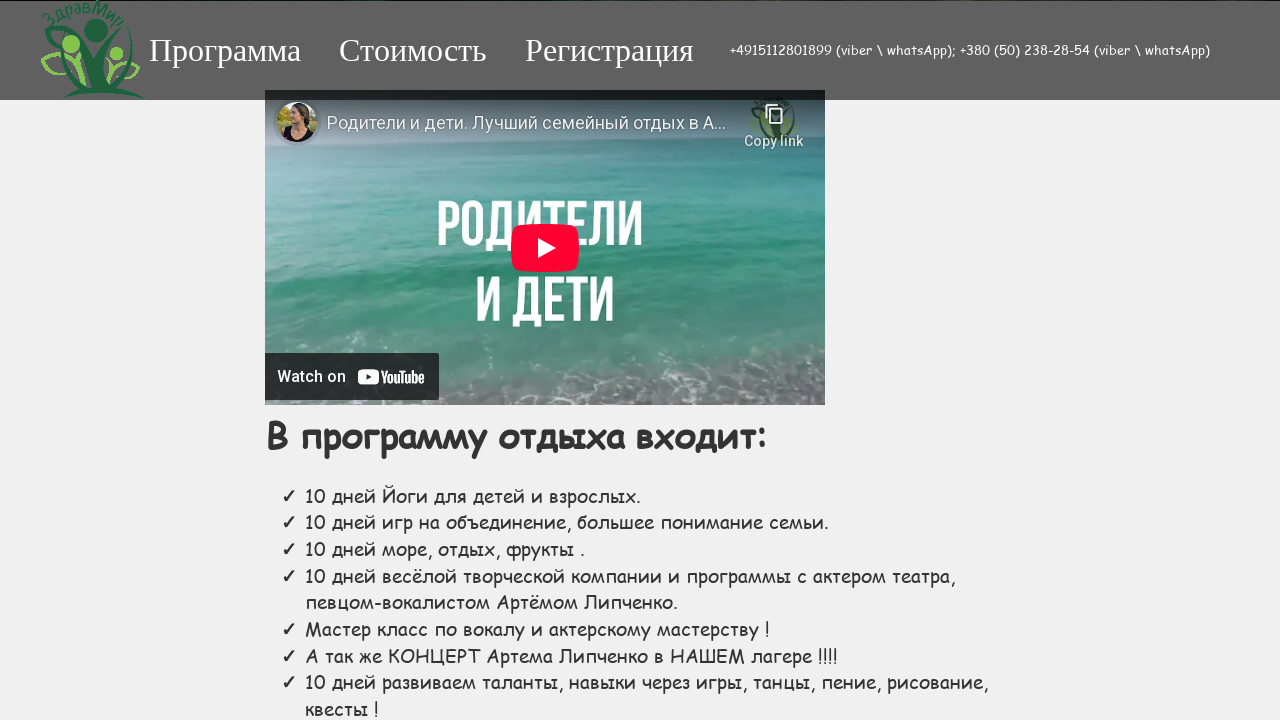